Tests file upload functionality by selecting a file via the file input element and submitting the upload form, then verifies the uploaded filename is displayed correctly.

Starting URL: https://the-internet.herokuapp.com/upload

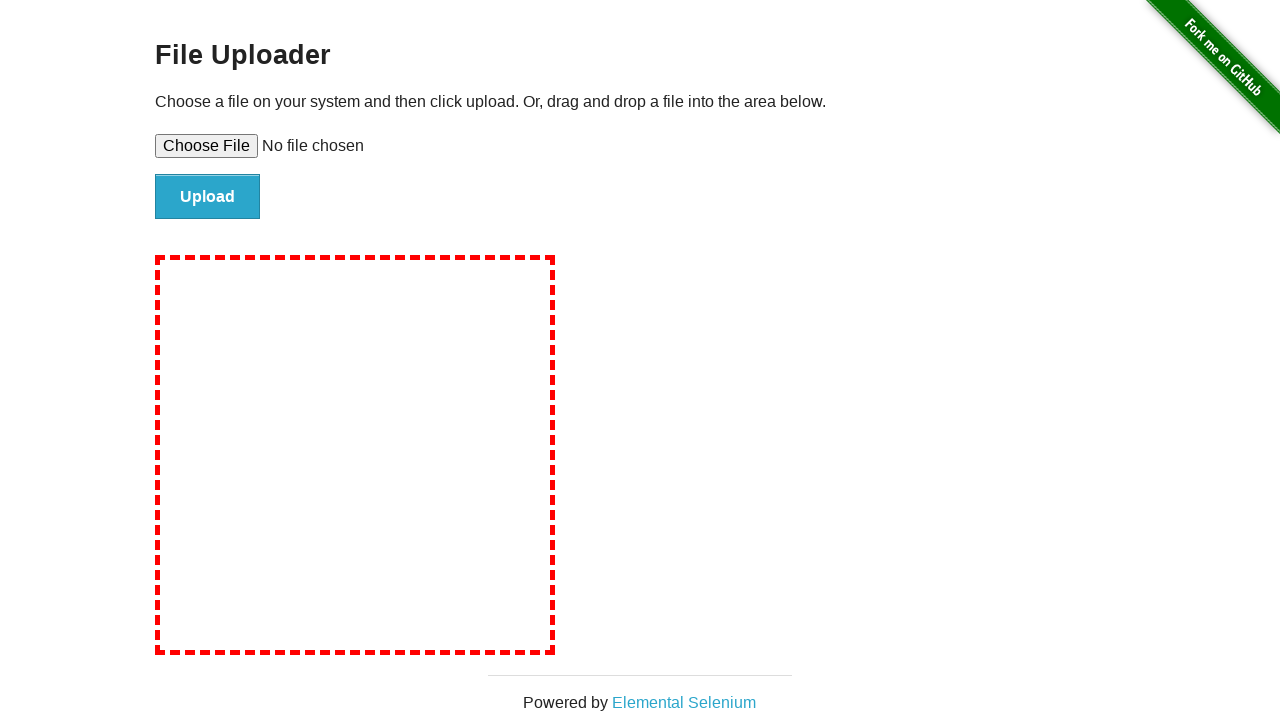

Set file input with test file 'test-document.txt'
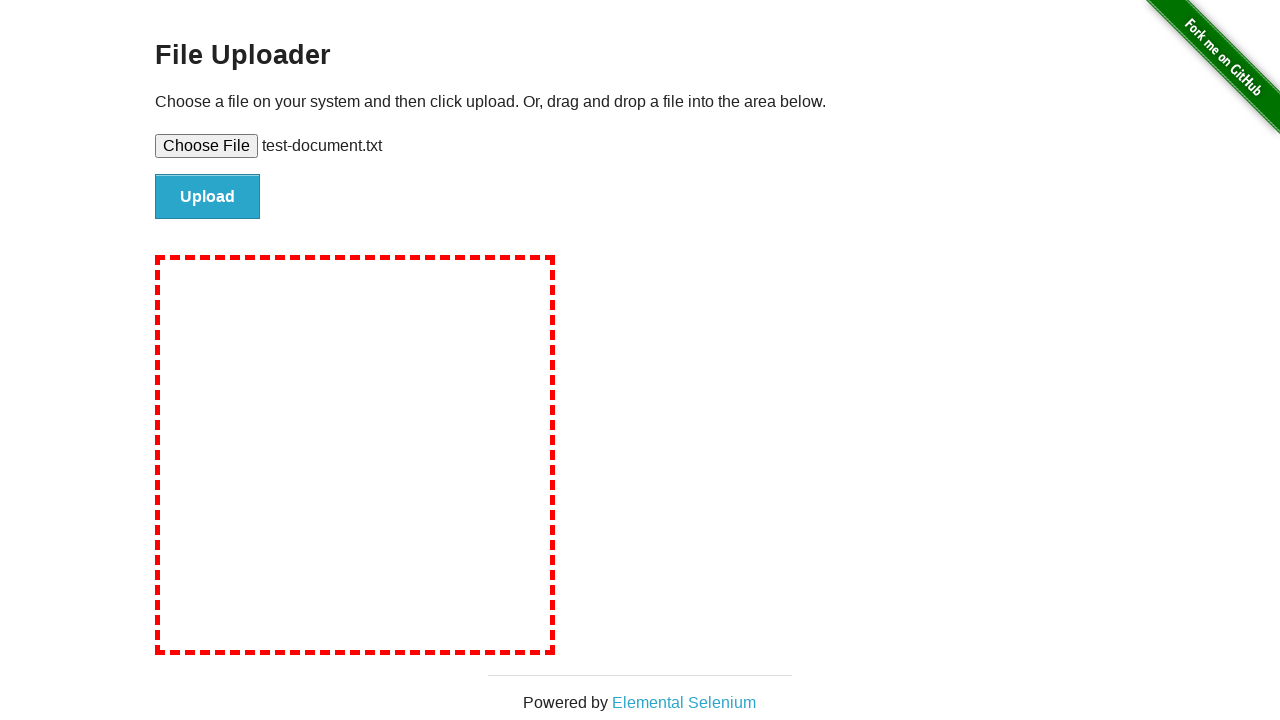

Clicked file submit button to upload at (208, 197) on #file-submit
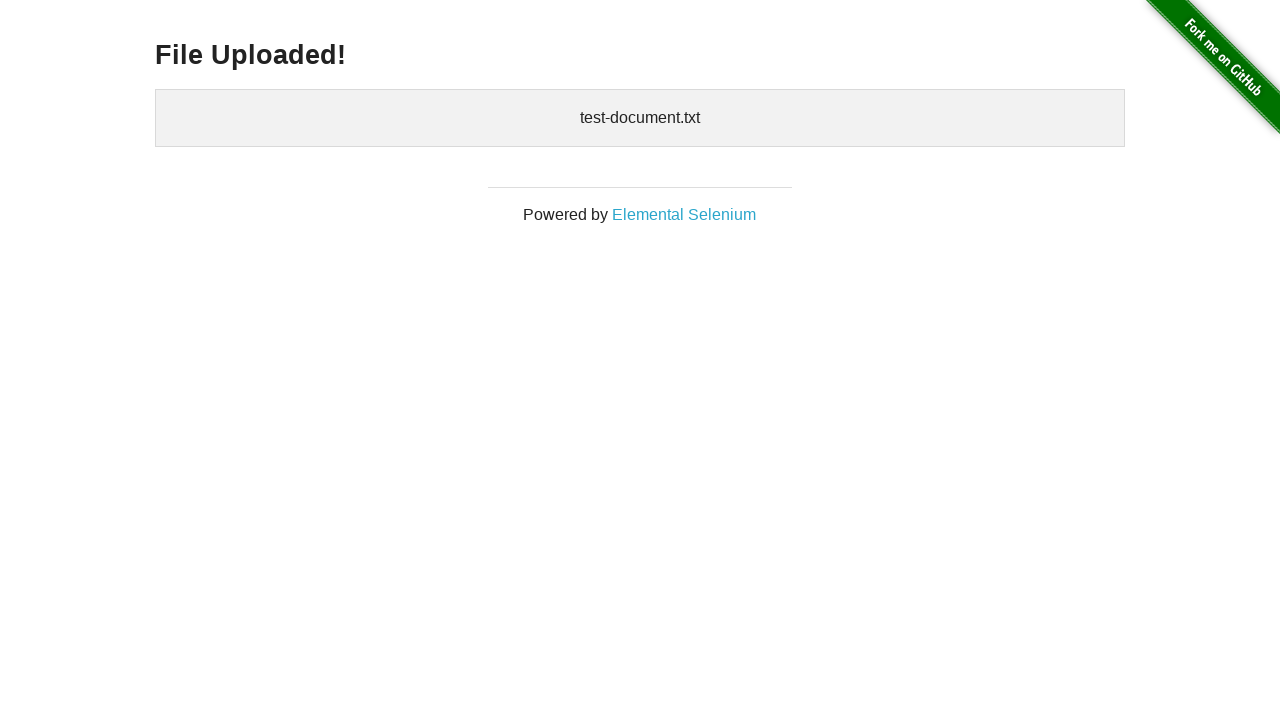

Upload result loaded and filename verified in uploaded files section
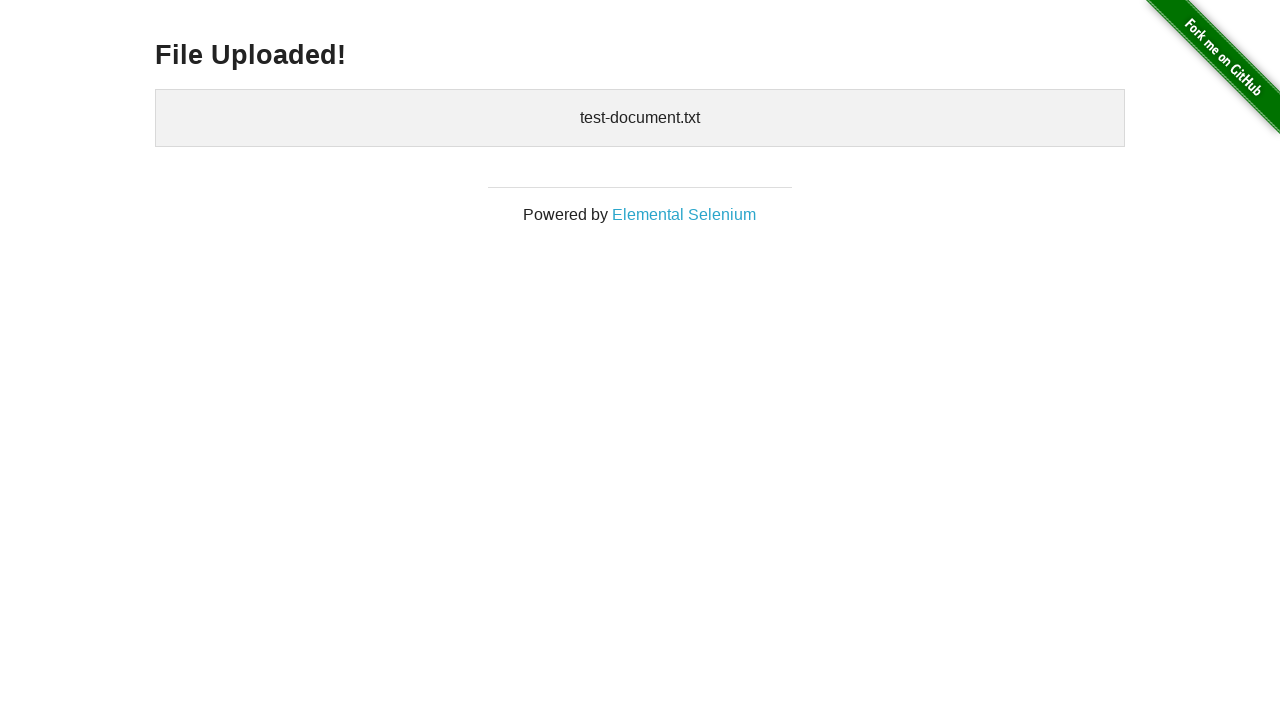

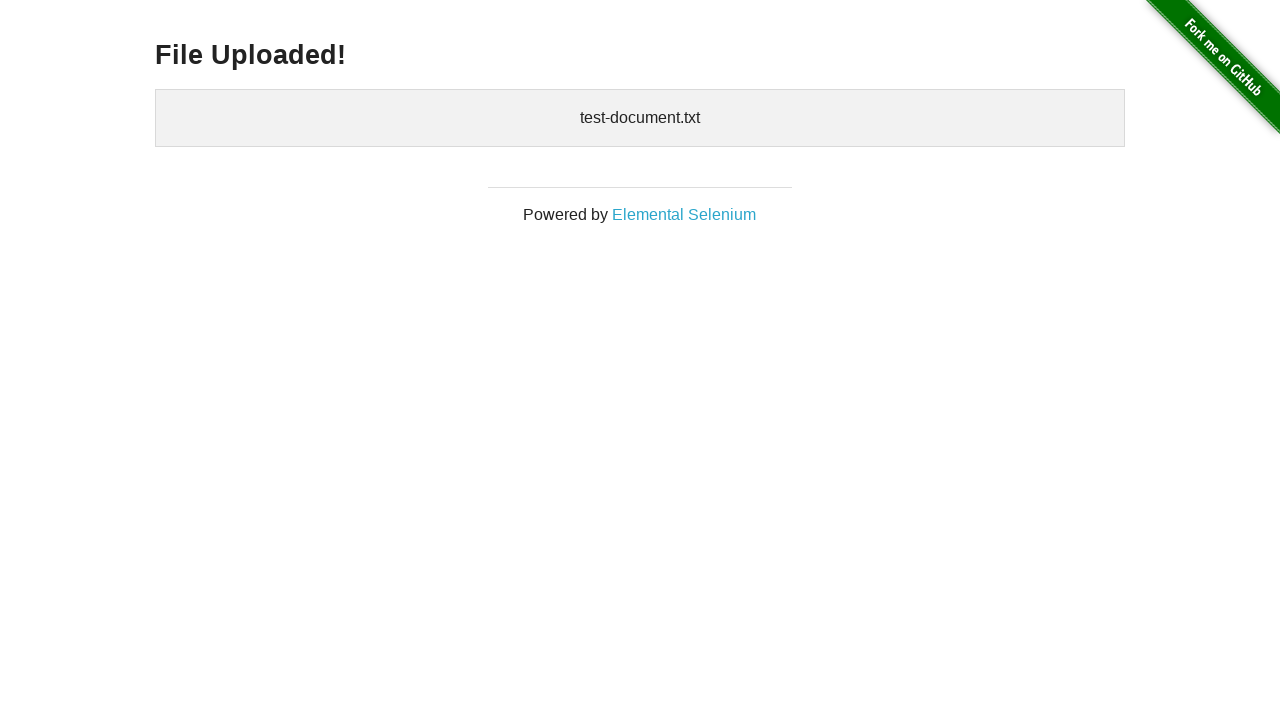